Tests browser navigation functions by clicking a link, then using back, forward, and refresh browser controls

Starting URL: https://pythonprogramming.net/

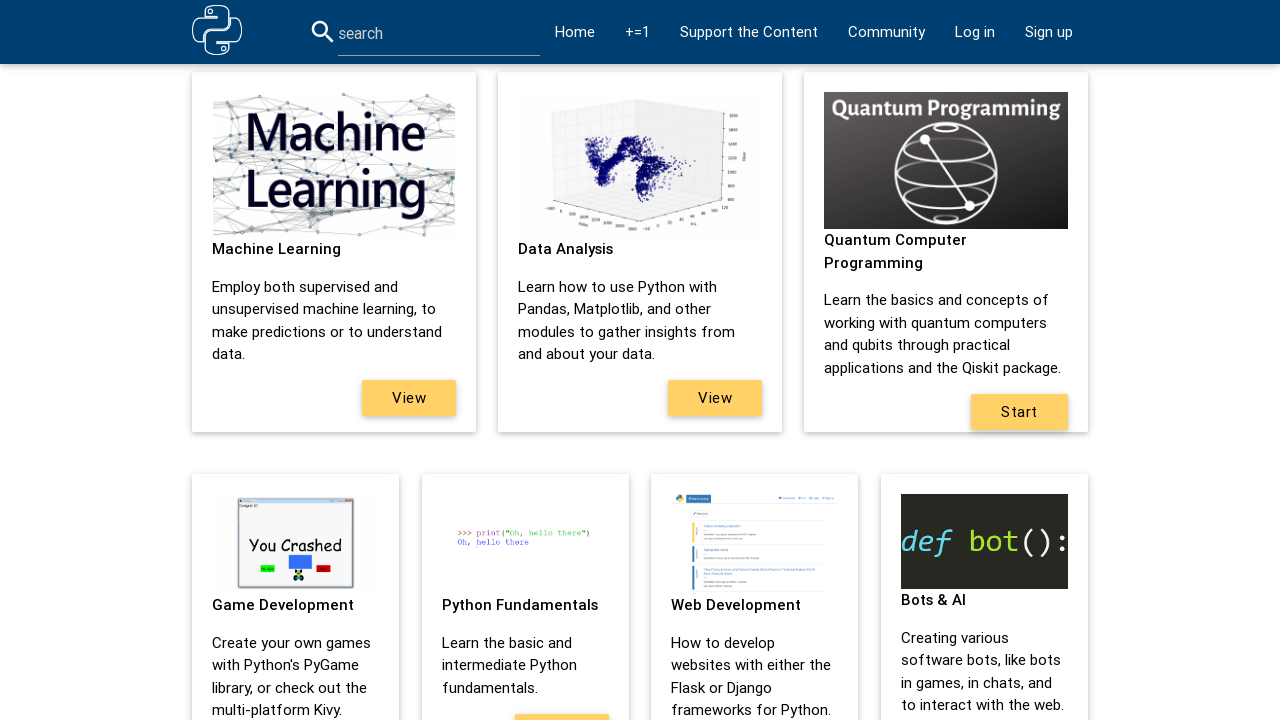

Clicked on Python Fundamentals link at (520, 605) on xpath=//strong[text()='Python Fundamentals']
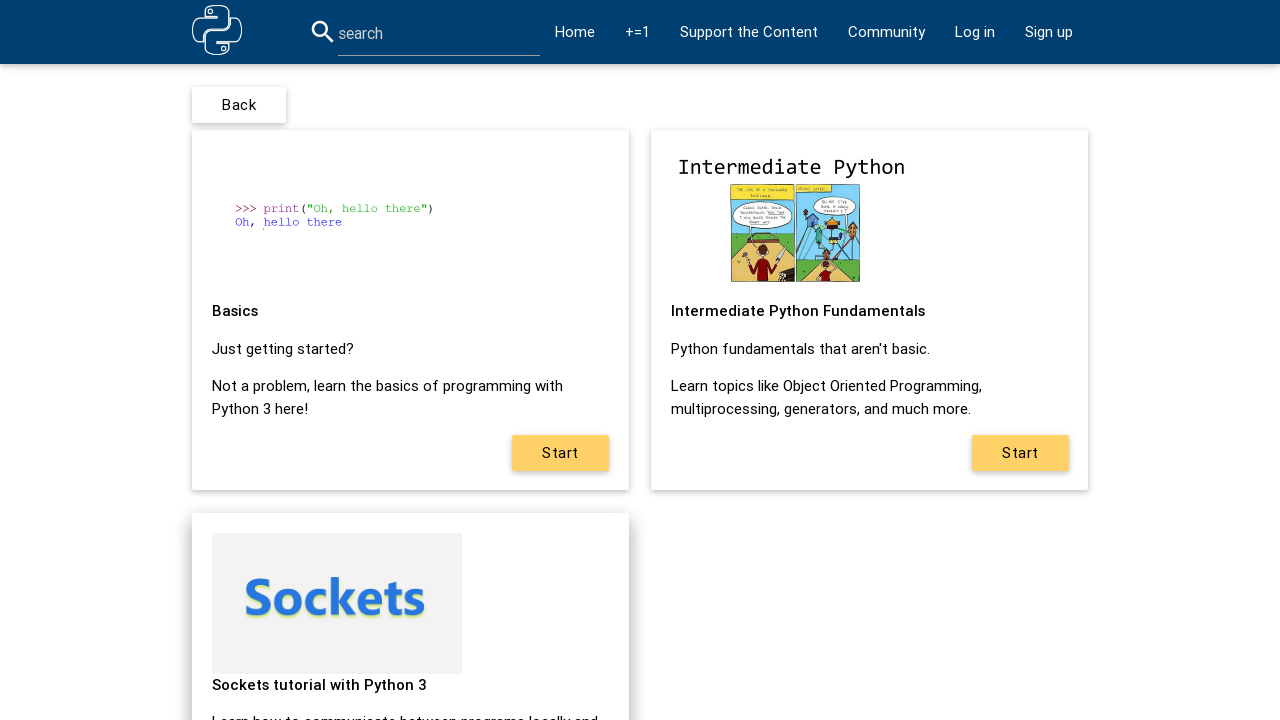

Navigated back to previous page
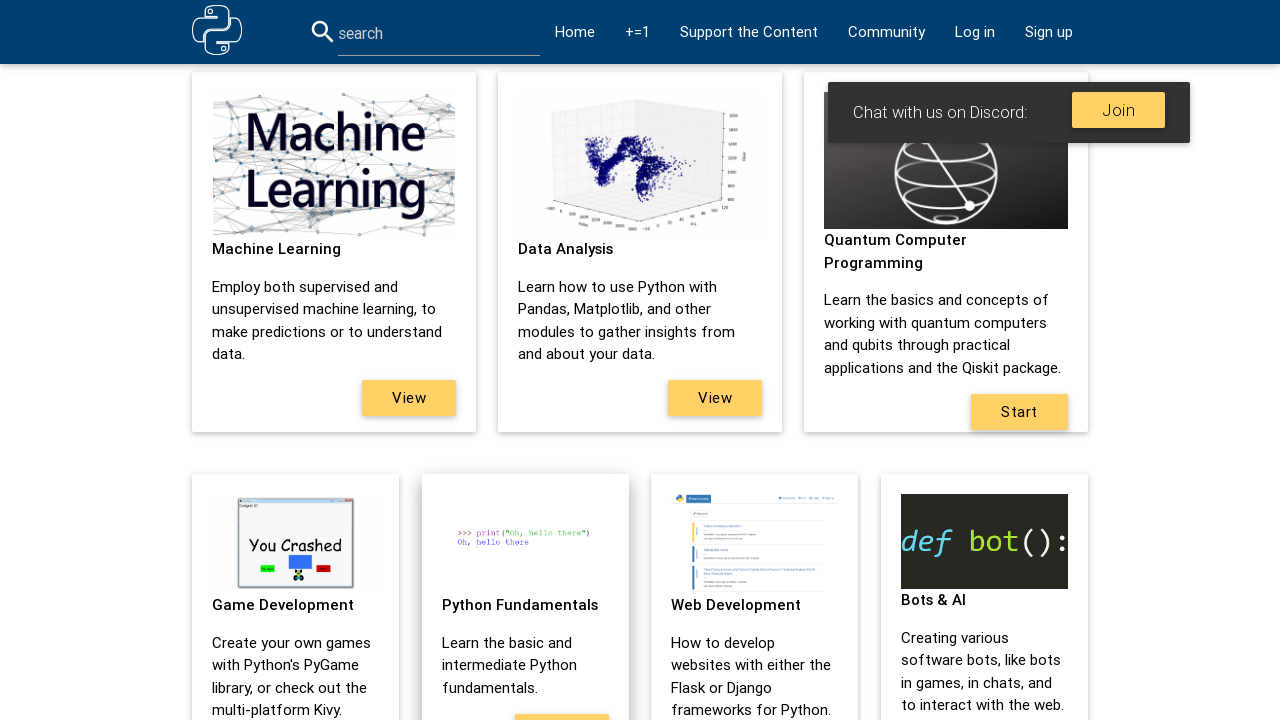

Navigated forward to next page
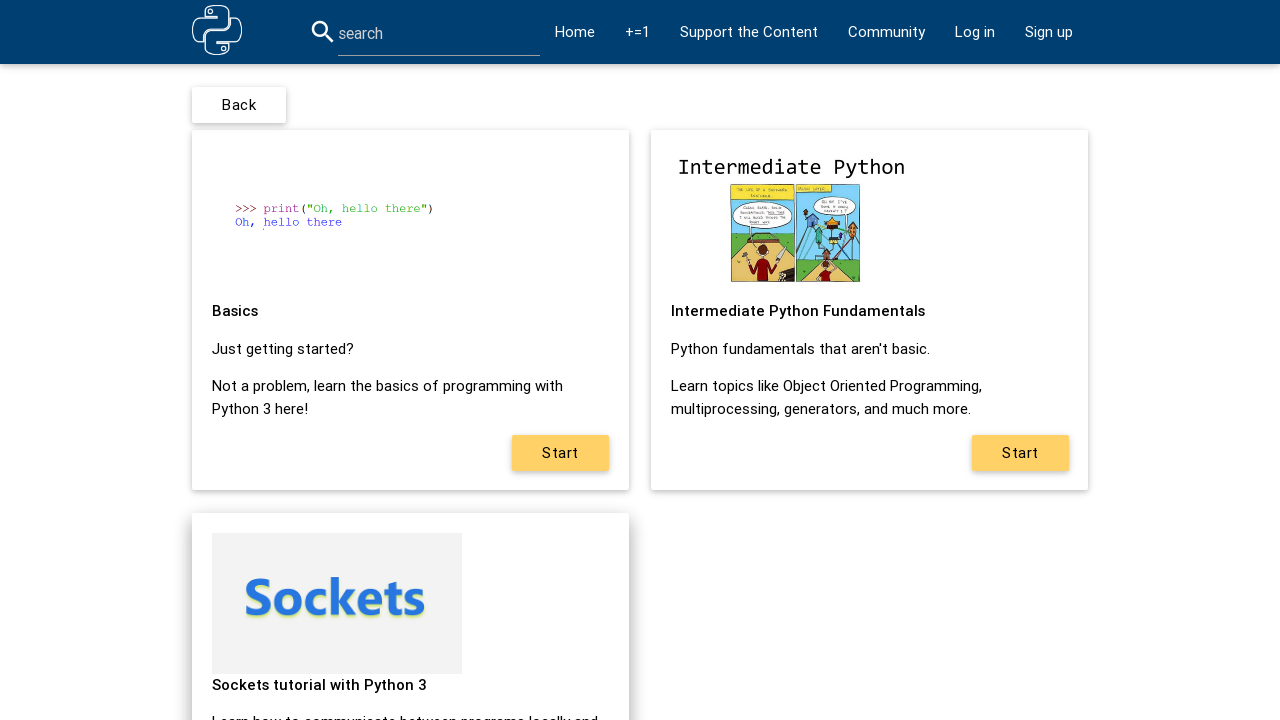

Navigated back to previous page again
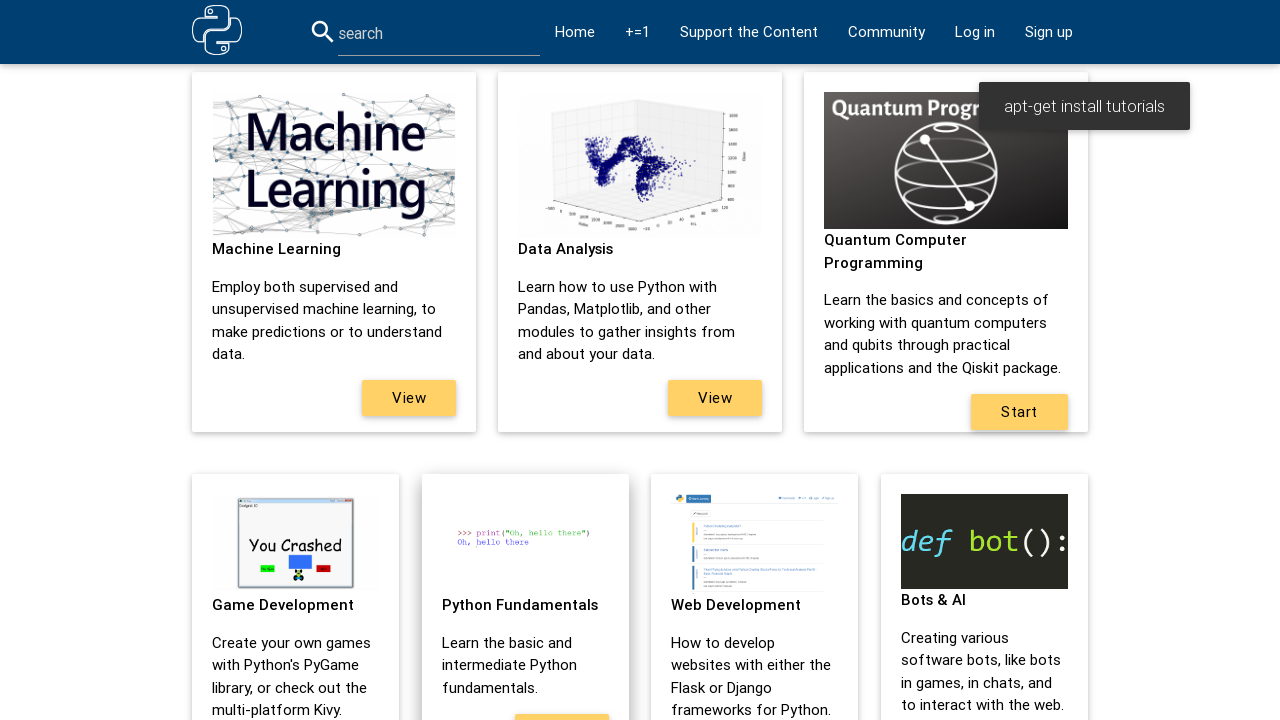

Refreshed the current page
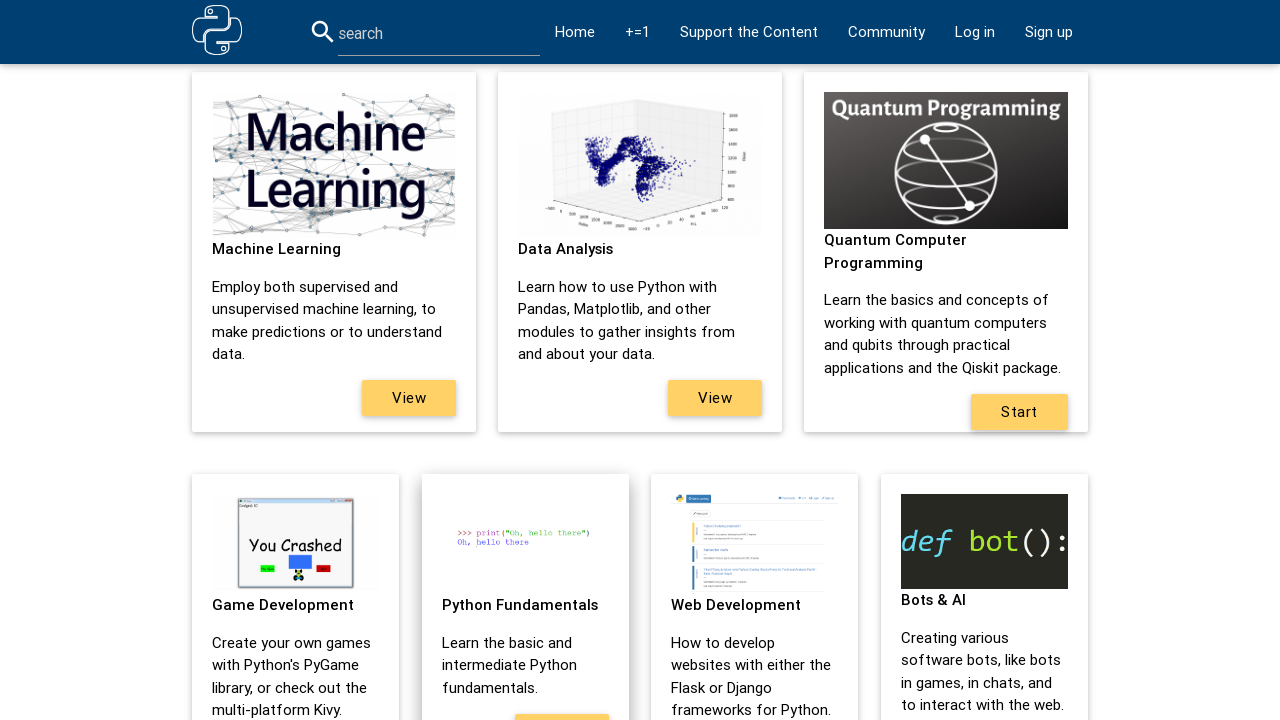

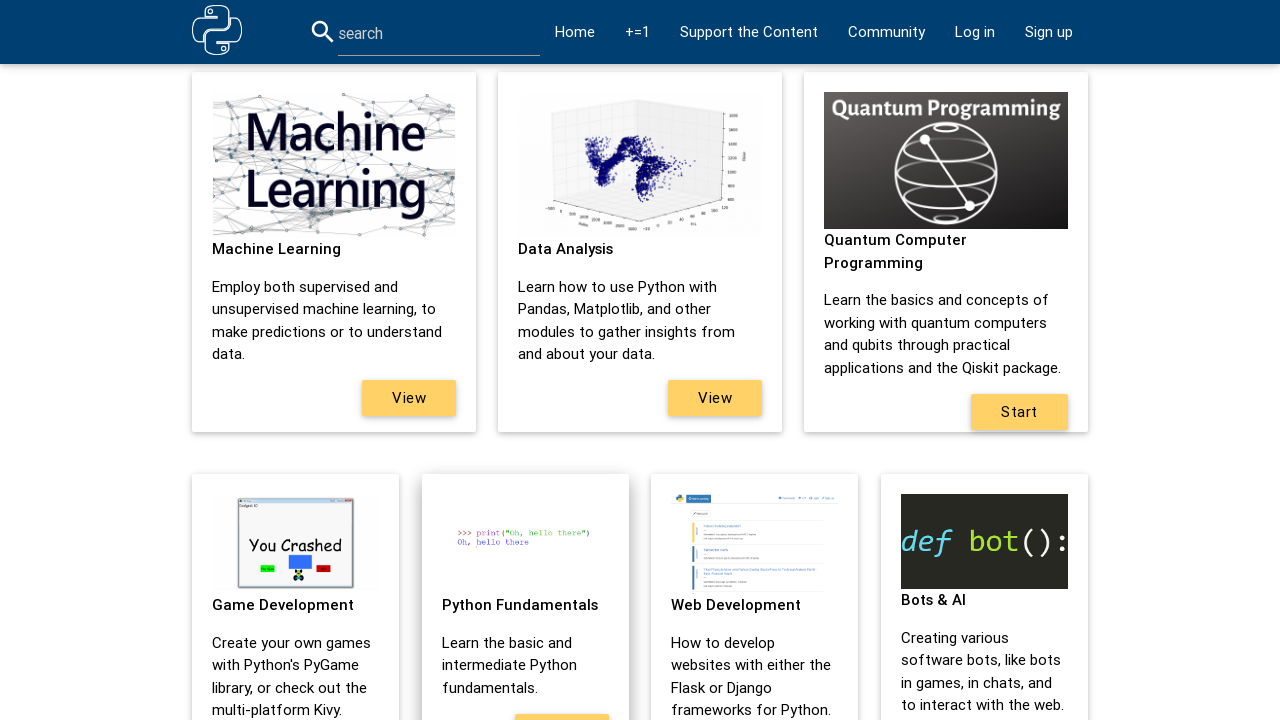